Tests dismissing a confirm dialog by clicking the confirm button and verifying the result message shows Cancel was selected

Starting URL: https://demoqa.com/alerts

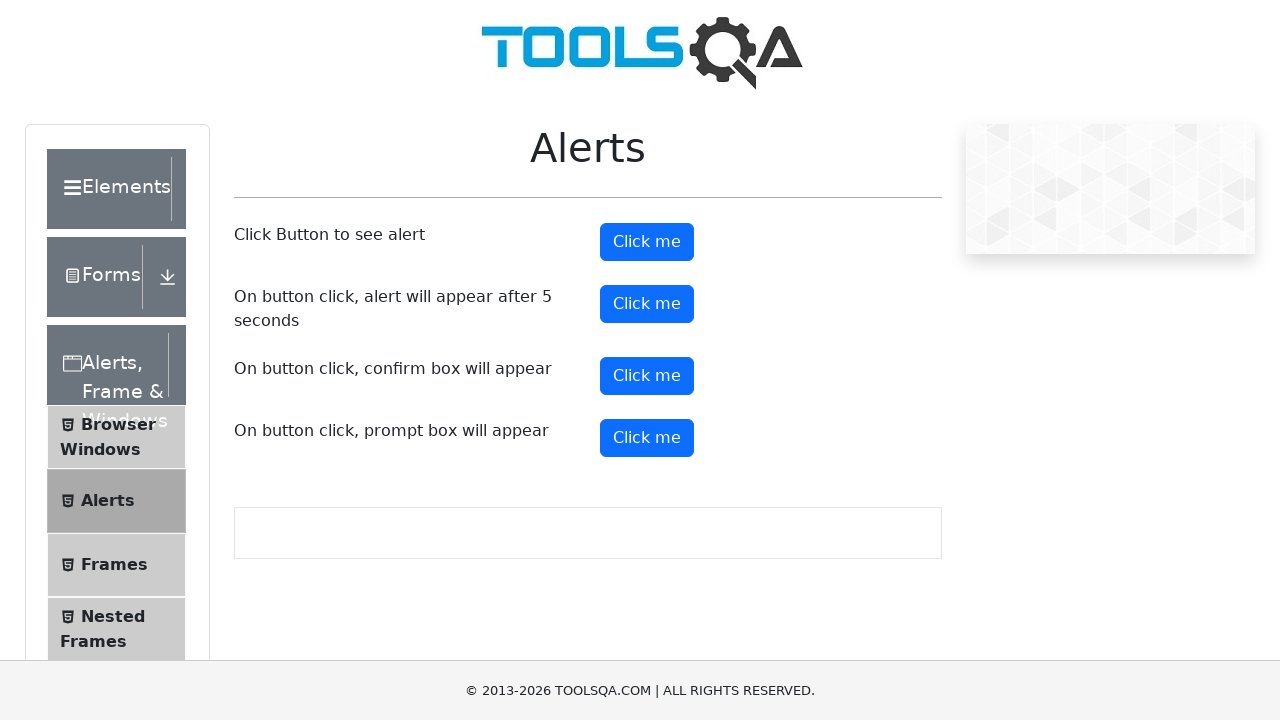

Set up dialog handler to dismiss confirm dialog
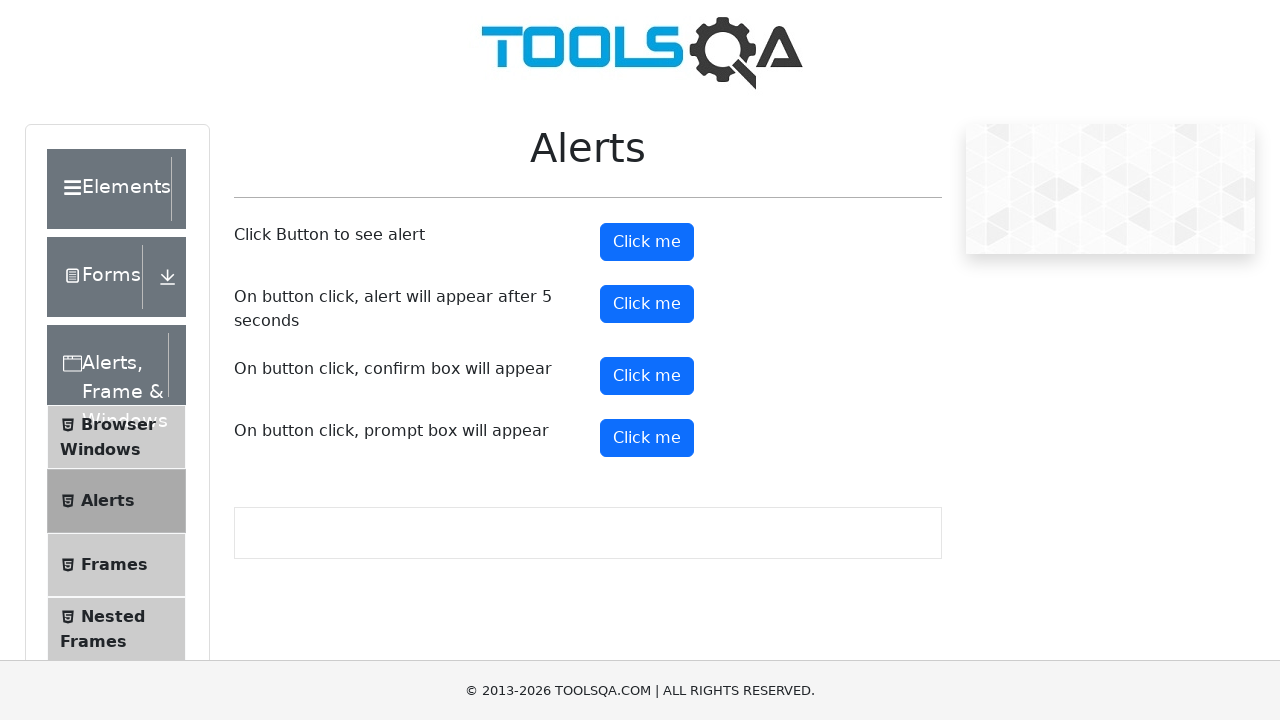

Scrolled to confirm button into view
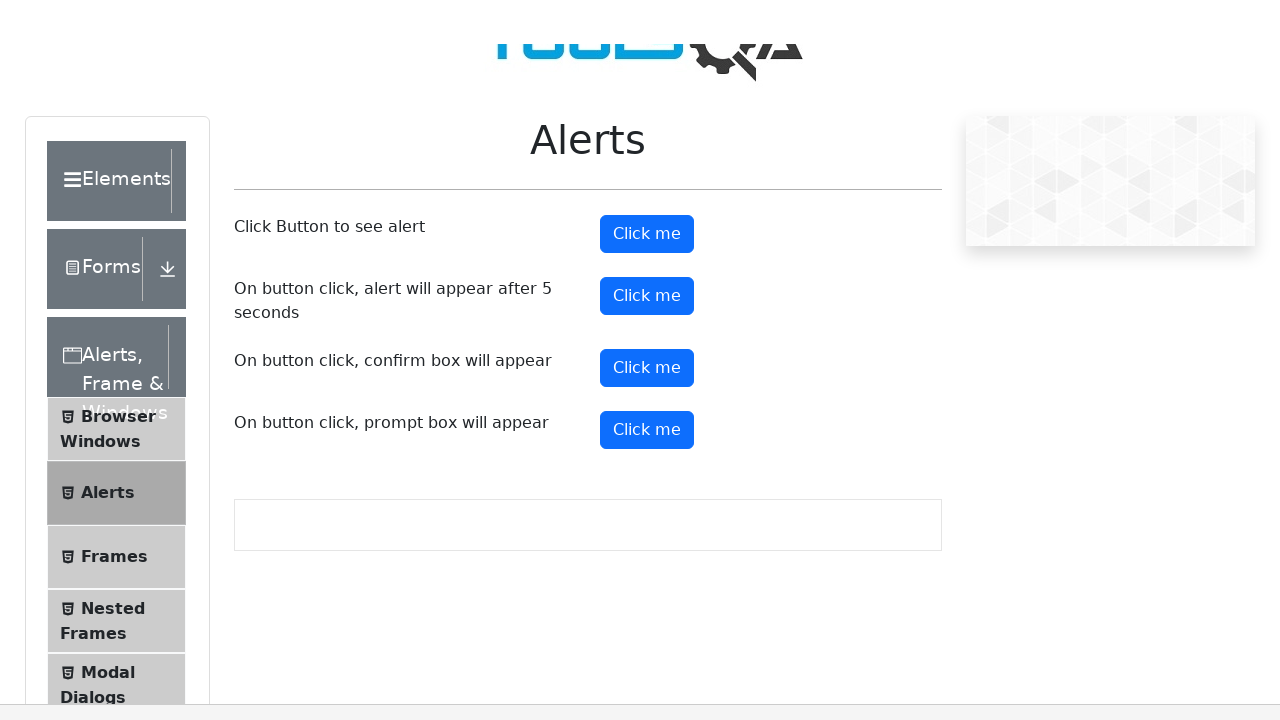

Clicked the confirm button to trigger confirm dialog at (647, 19) on #confirmButton
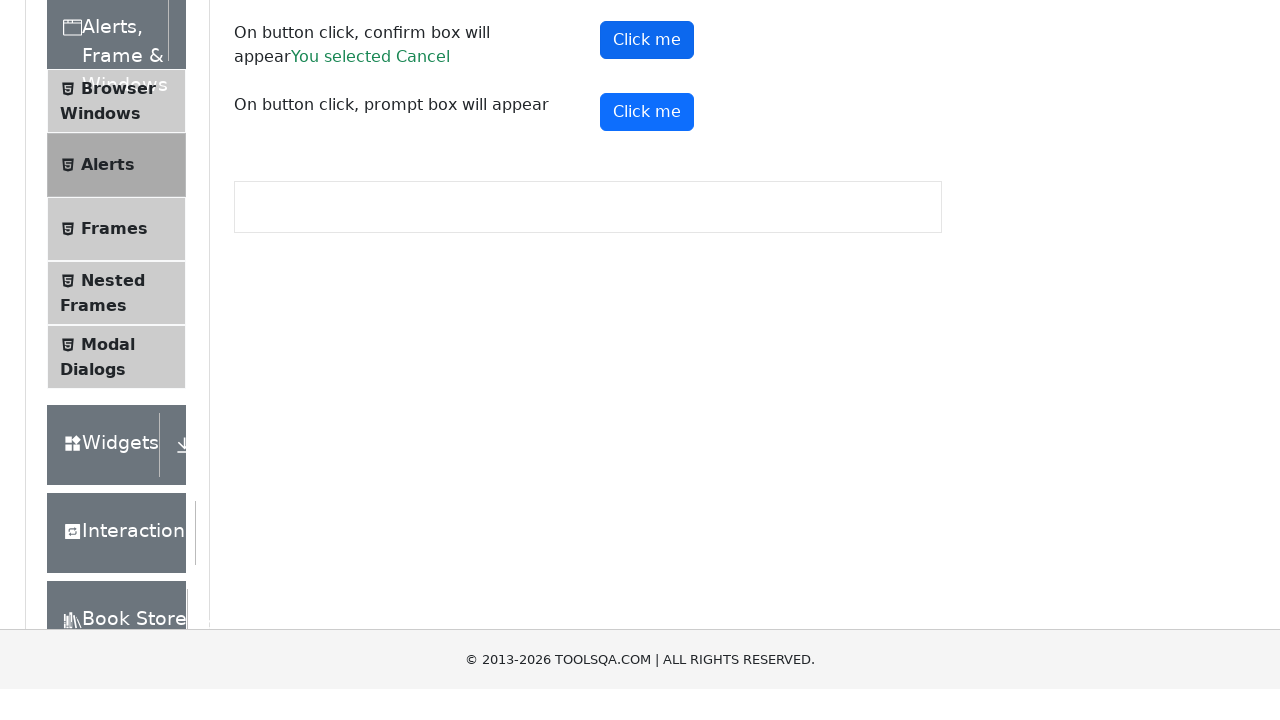

Confirm result message appeared after dismissing dialog
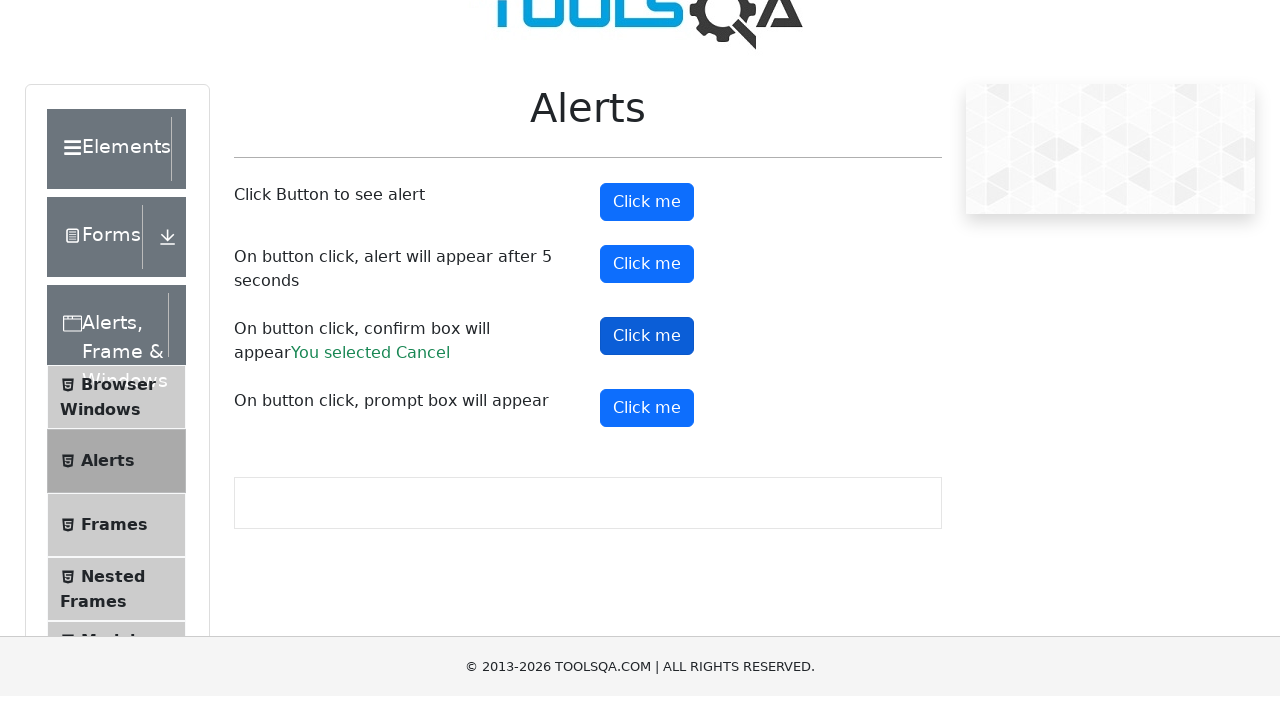

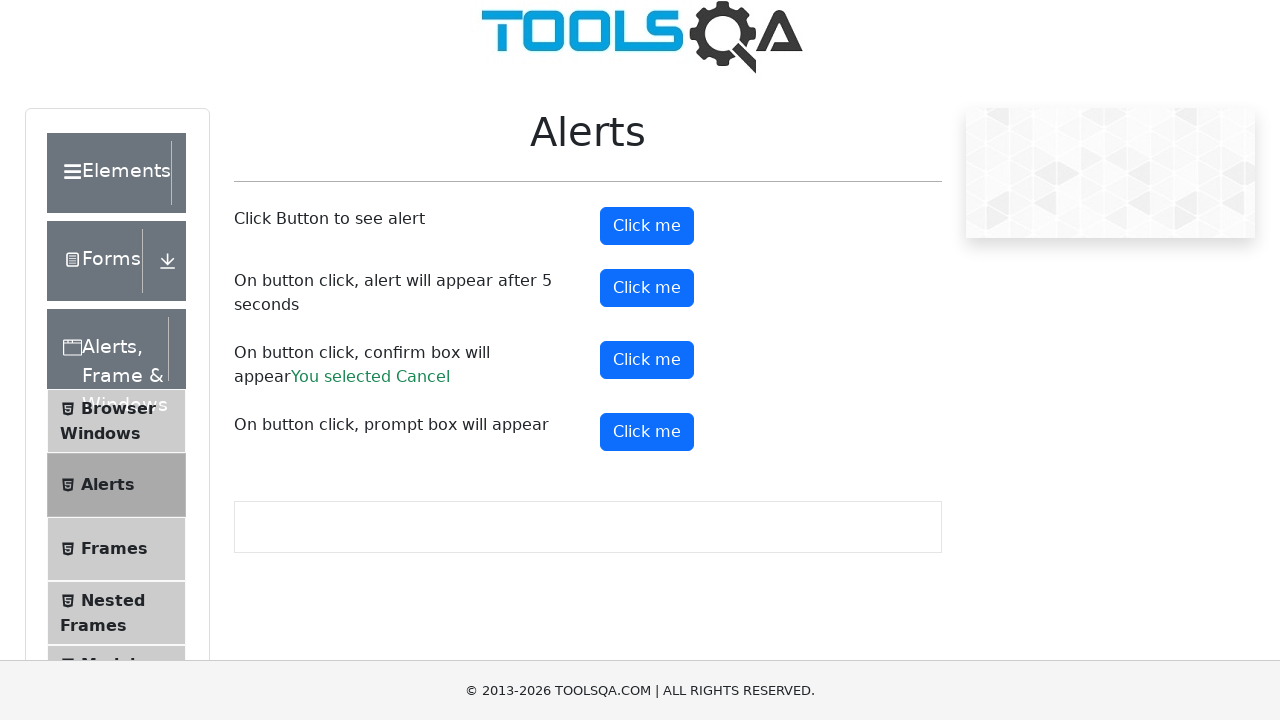